Tests mouse hover functionality by scrolling down the page, hovering over a button to reveal a dropdown menu, and clicking the "Top" link to scroll back to the top of the page.

Starting URL: https://rahulshettyacademy.com/AutomationPractice/

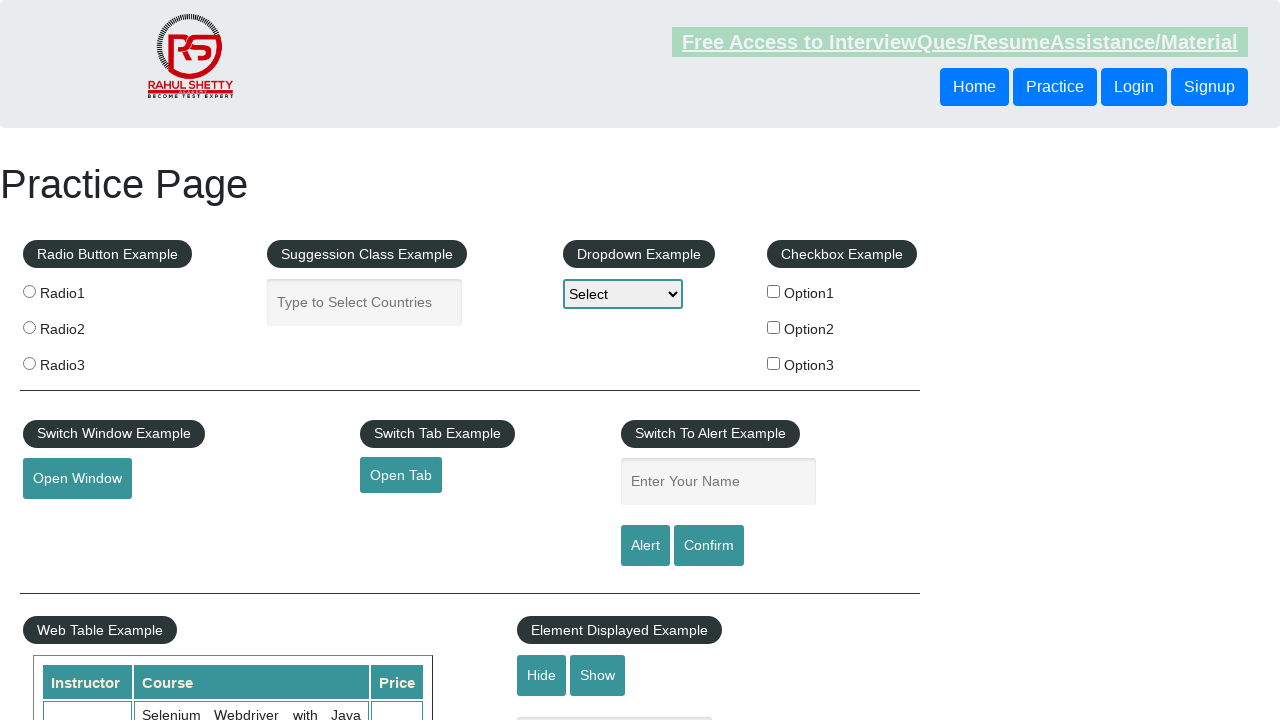

Scrolled down the page by 1000 pixels
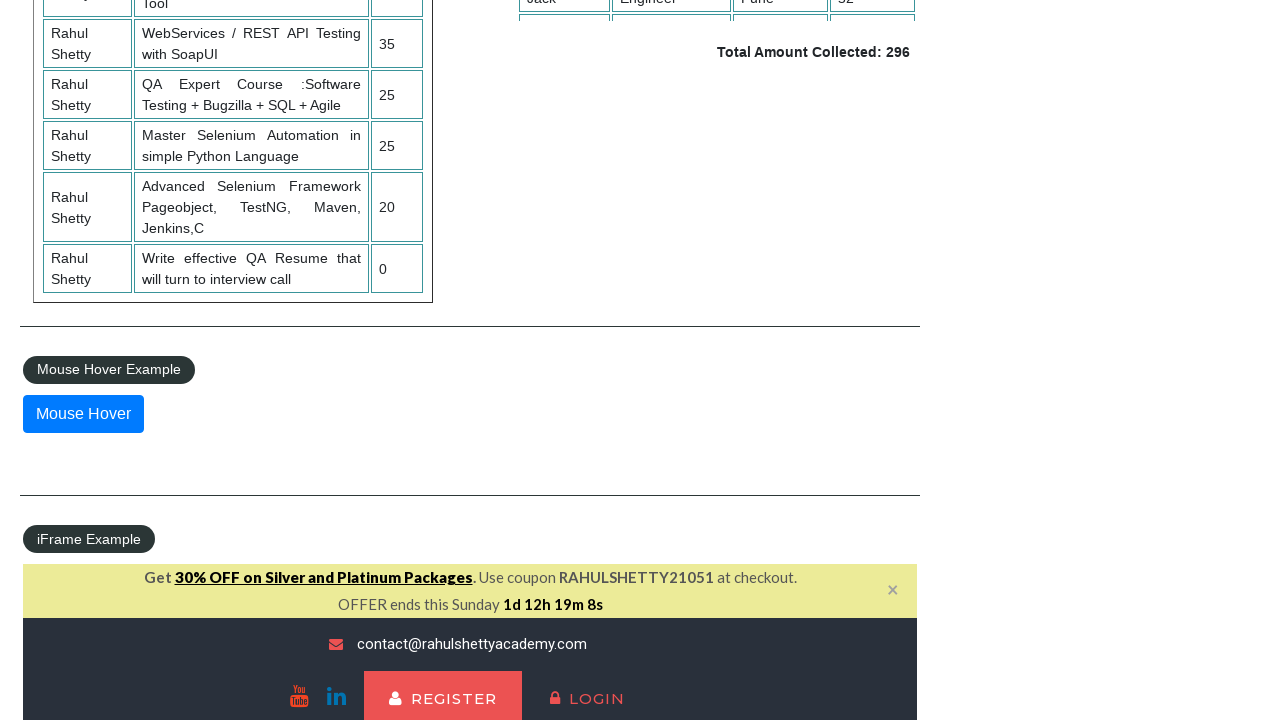

Hovered over the mouse hover button to reveal dropdown menu at (83, 414) on #mousehover
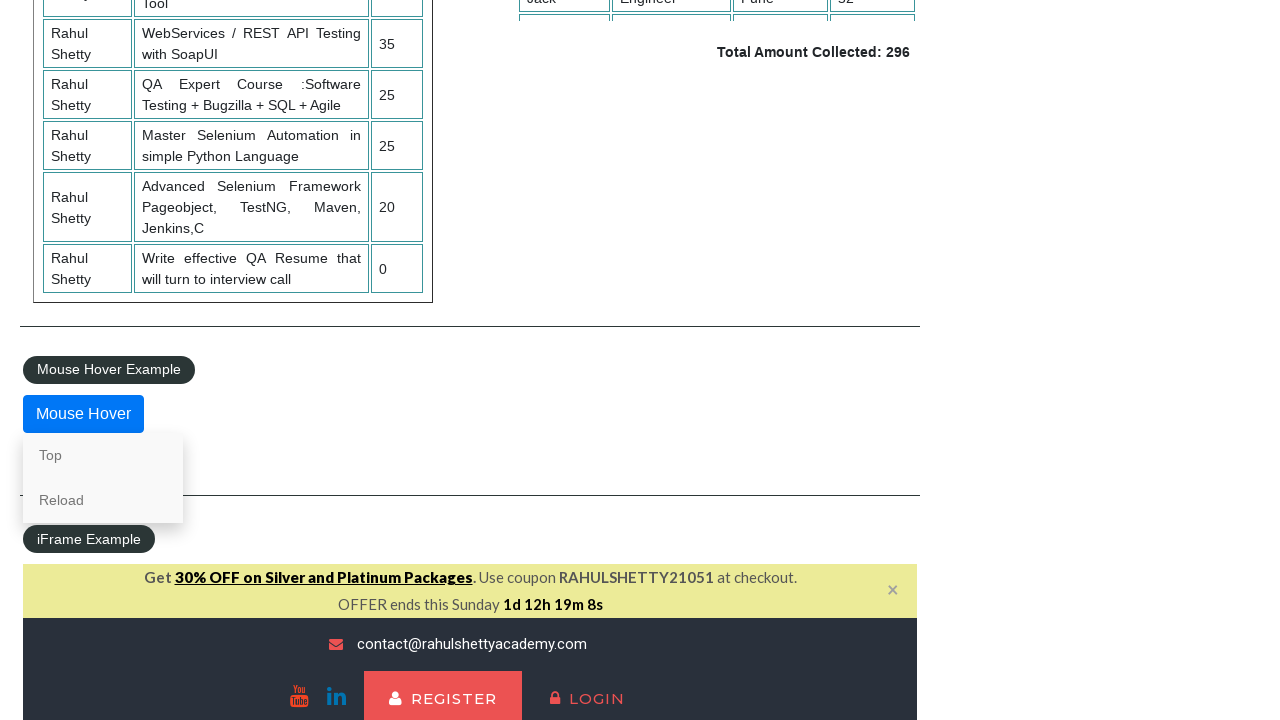

Clicked the 'Top' link to scroll back to the top of the page at (103, 455) on xpath=//a[normalize-space()='Top']
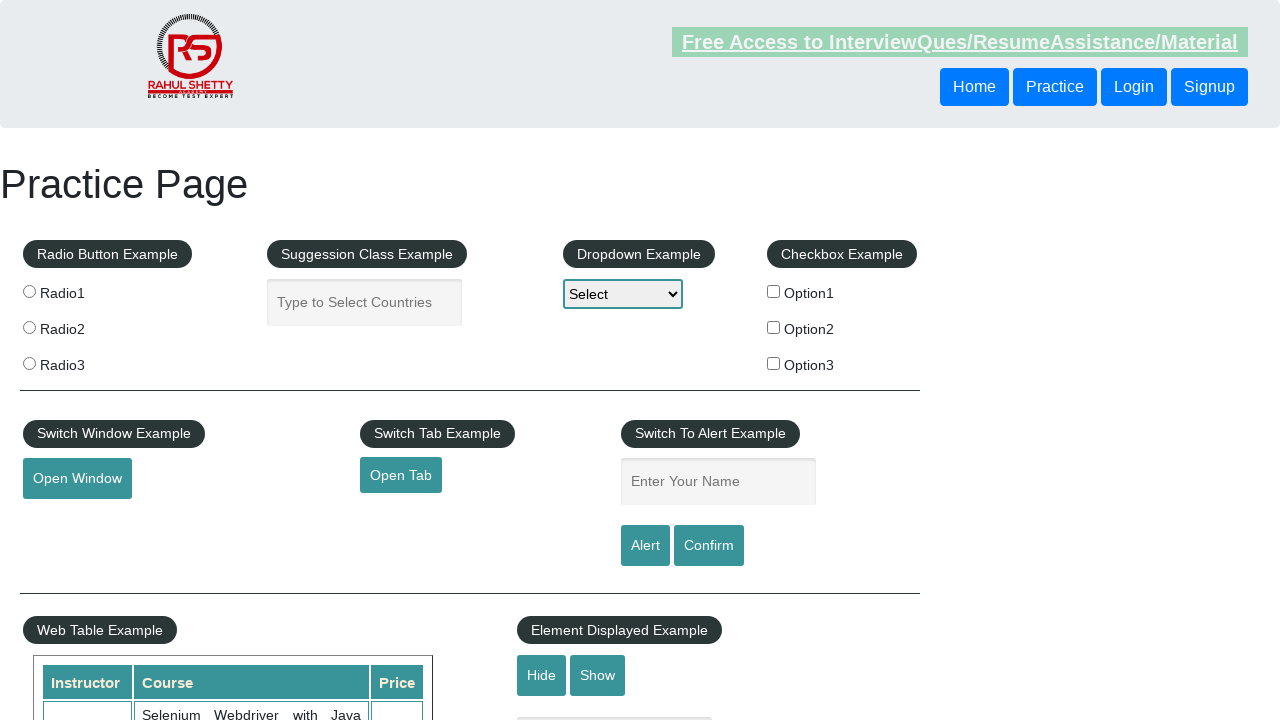

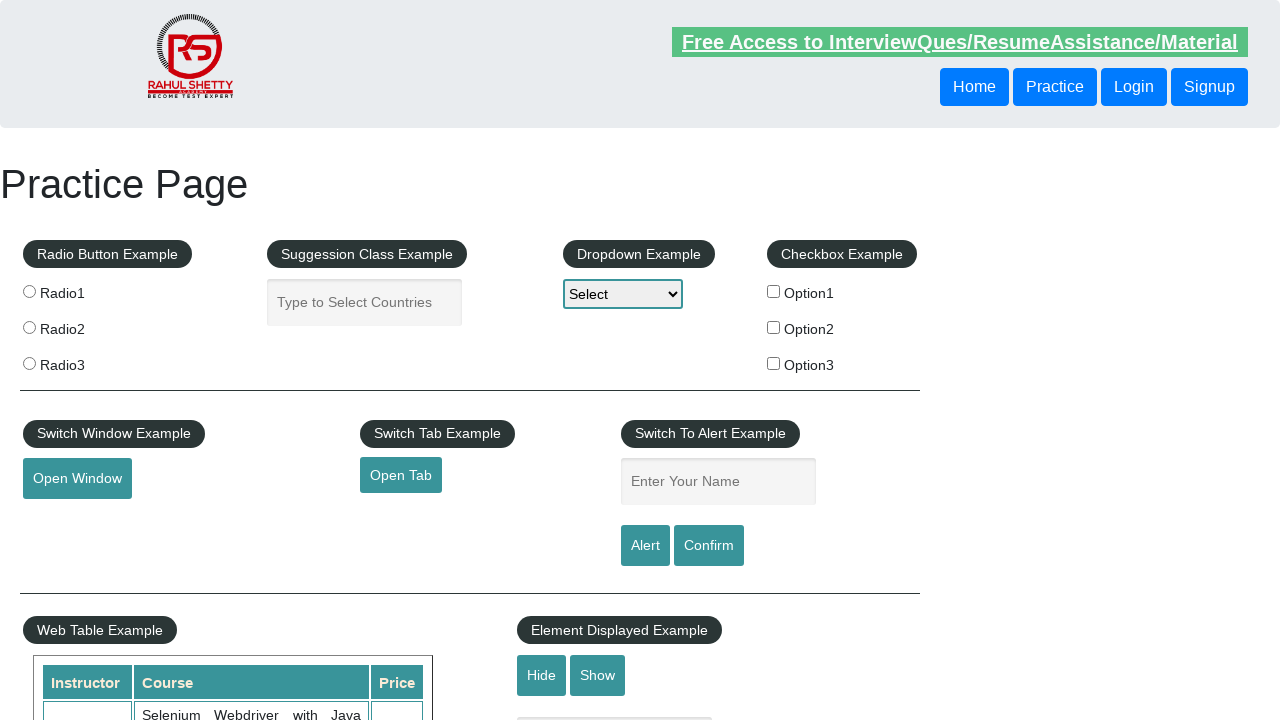